Tests dynamic loading by clicking the Start button and waiting for 'Hello World!' text to appear

Starting URL: http://the-internet.herokuapp.com/dynamic_loading/1

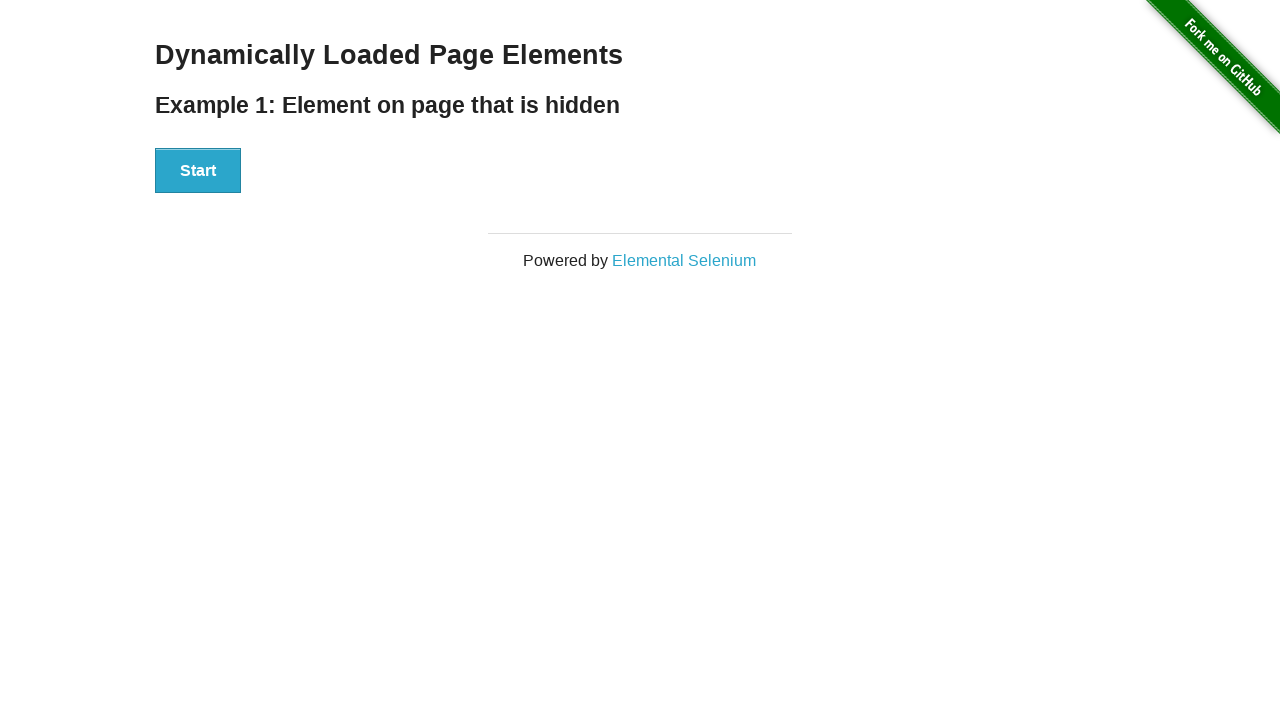

Clicked the Start button to begin dynamic loading at (198, 171) on button:has-text('Start')
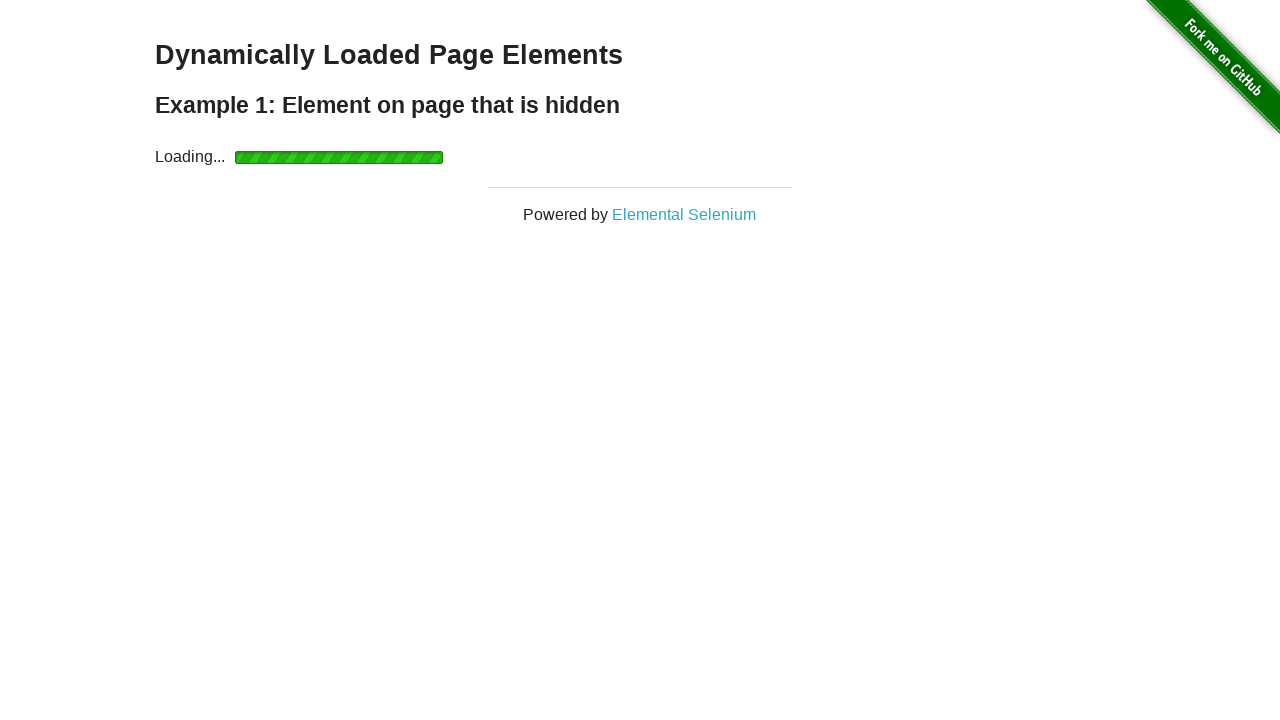

Waited for 'Hello World!' text to appear and loaded
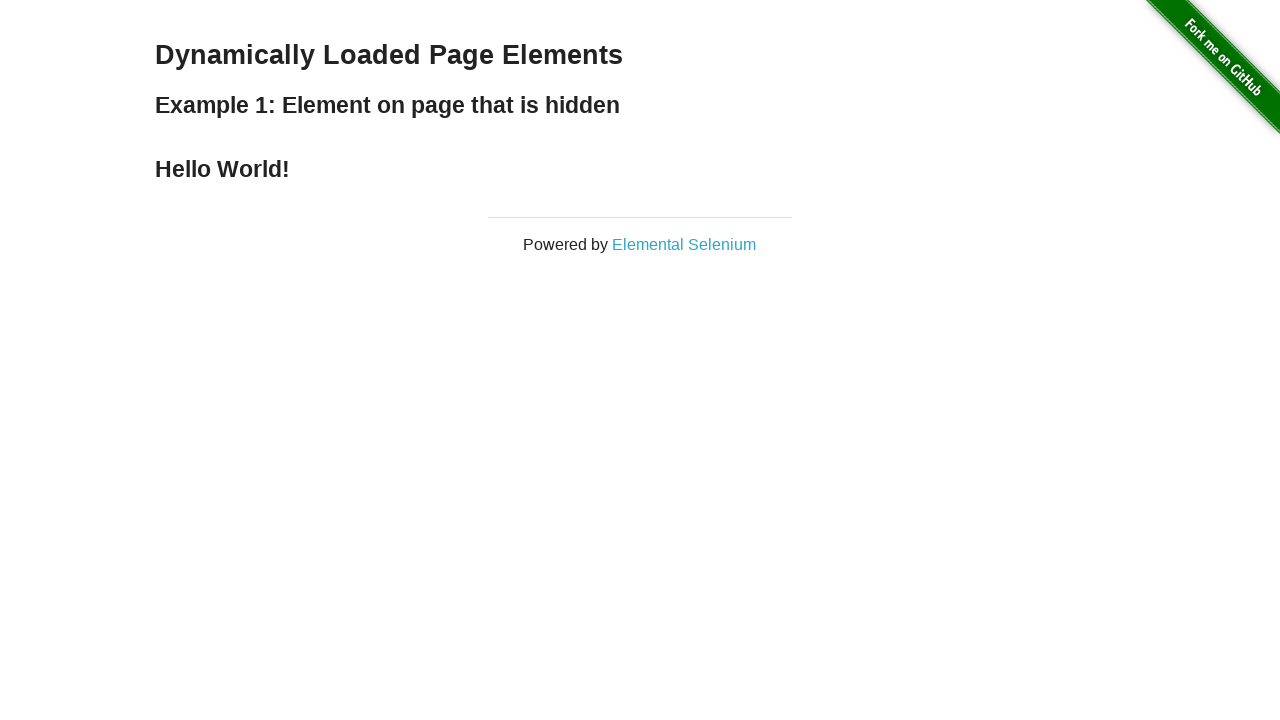

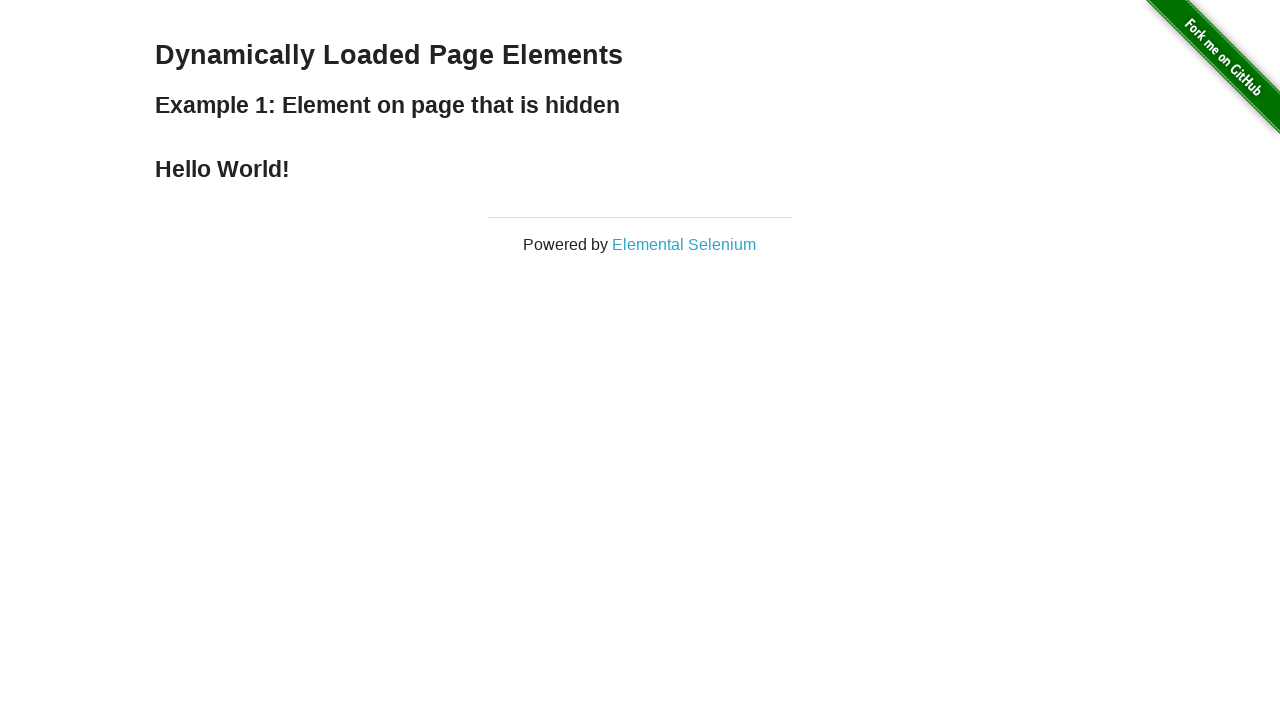